Tests checkbox functionality by selecting three checkboxes on the registration form

Starting URL: https://demo.automationtesting.in/Register.html

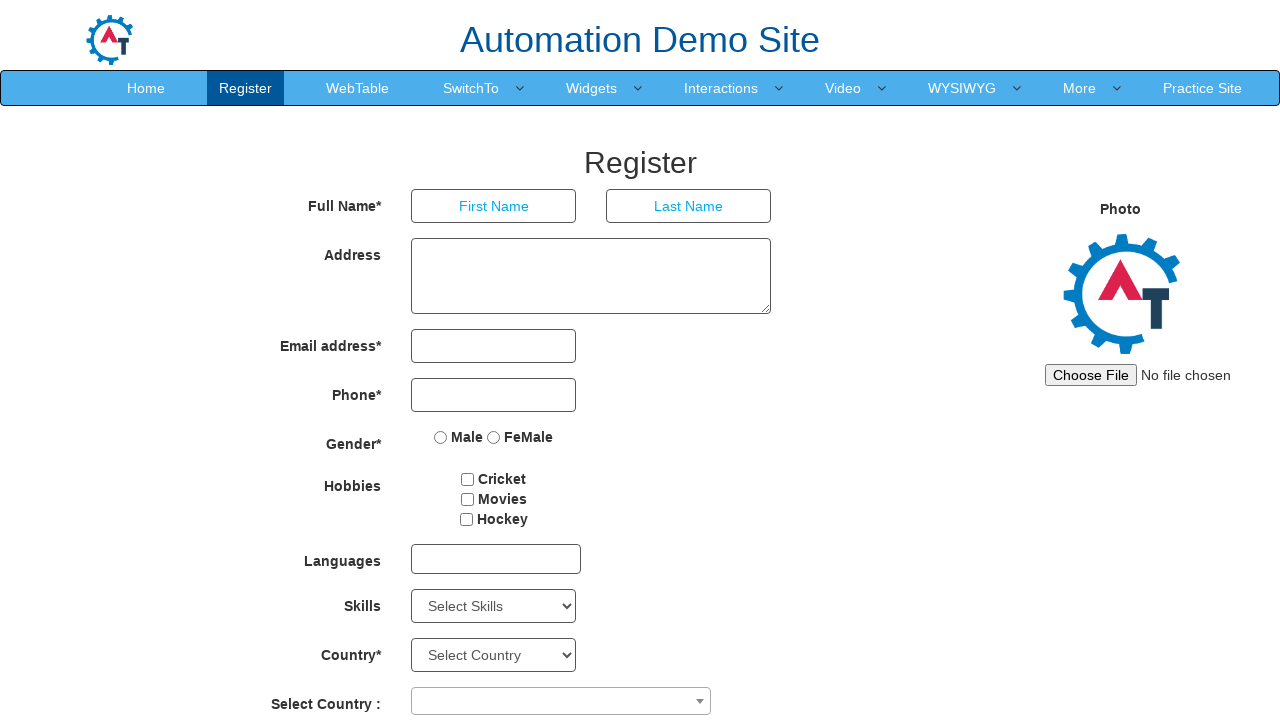

Located checkbox 1 element
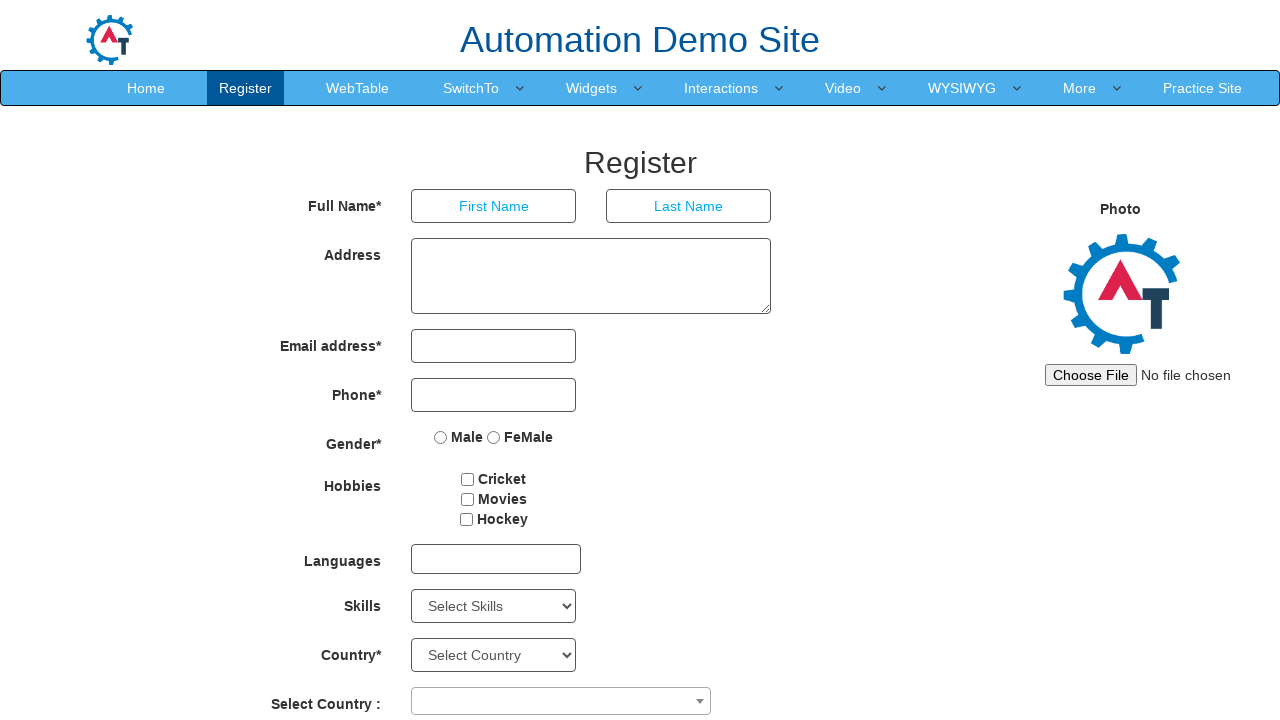

Checked if checkbox 1 is selected
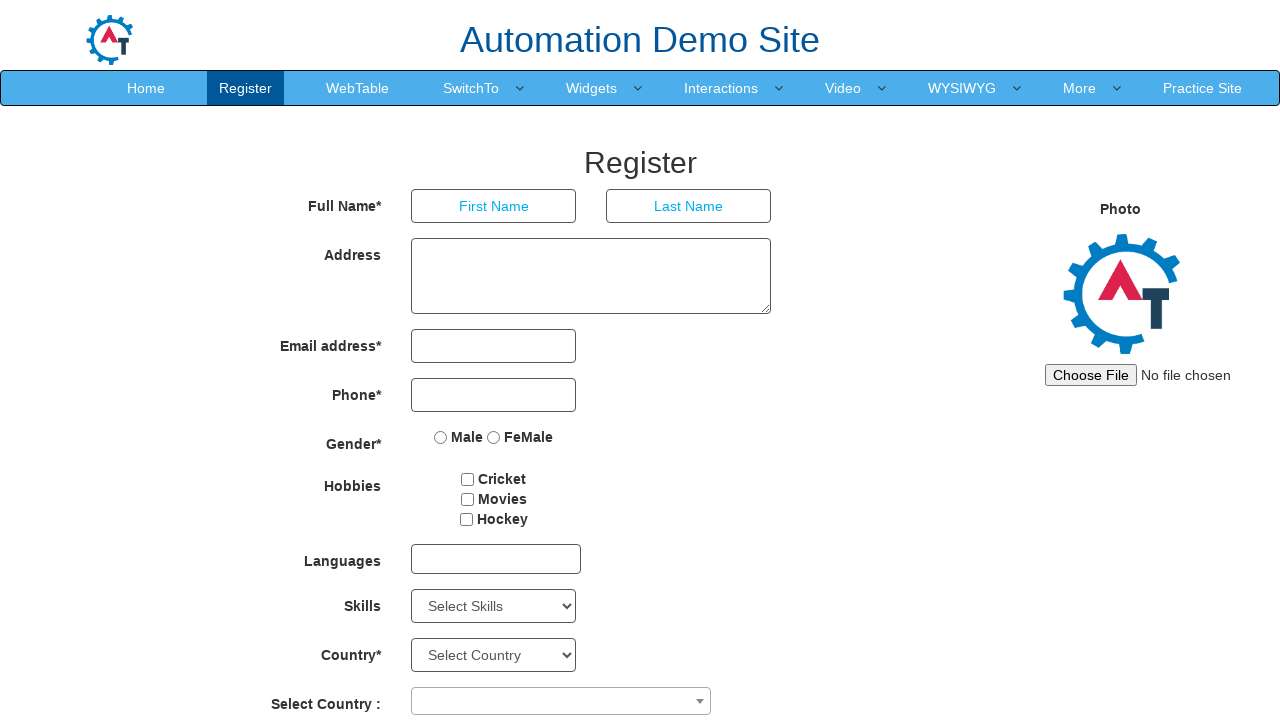

Clicked checkbox 1 to select it at (468, 479) on #checkbox1
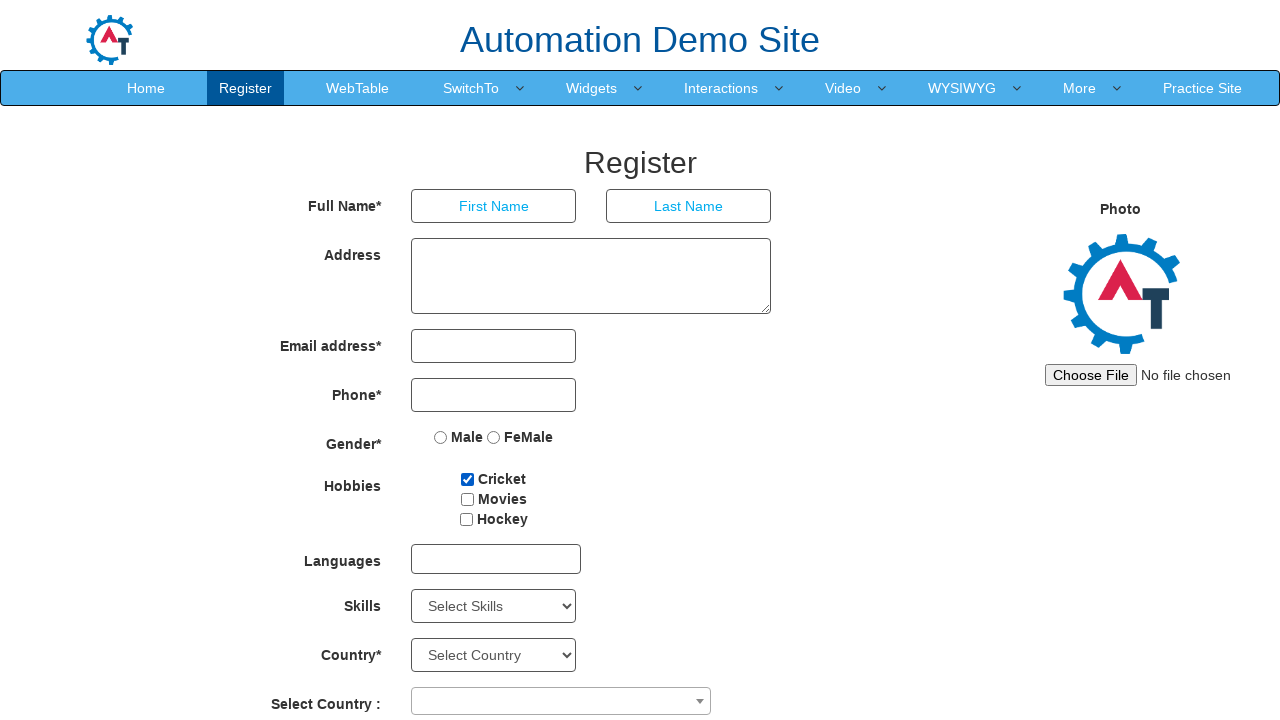

Located checkbox 2 element
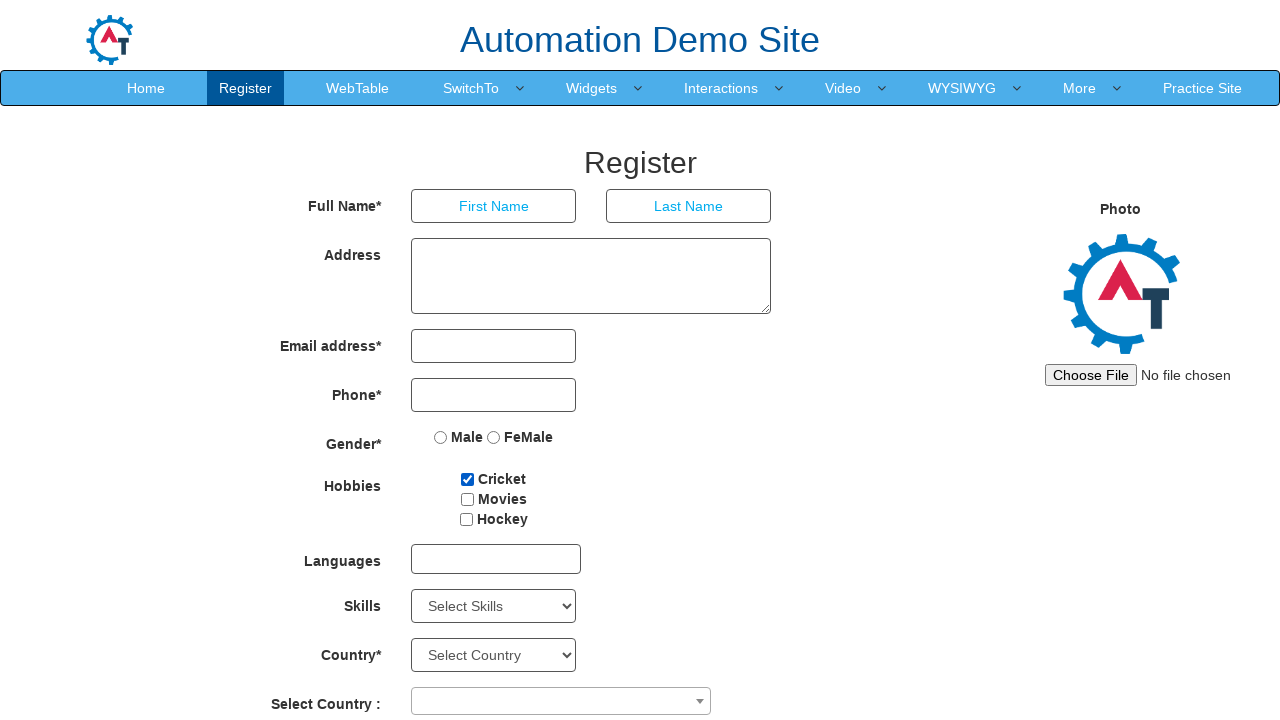

Checked if checkbox 2 is selected
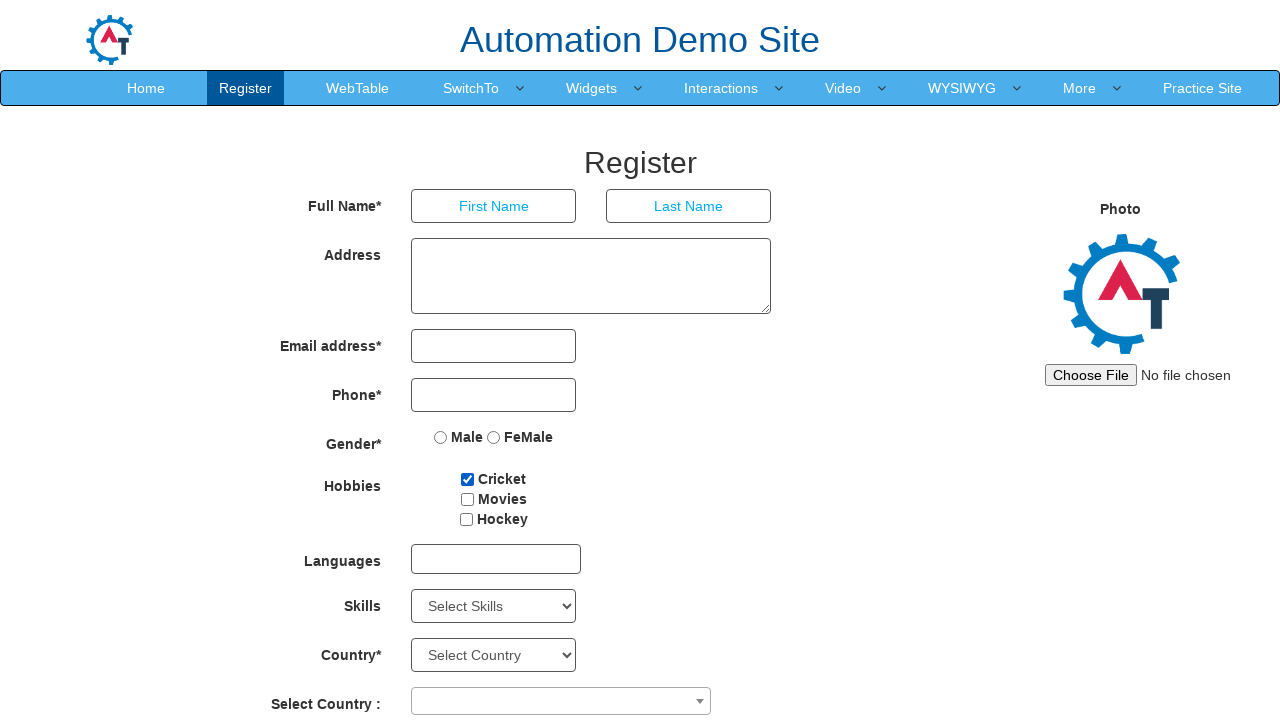

Clicked checkbox 2 to select it at (467, 499) on #checkbox2
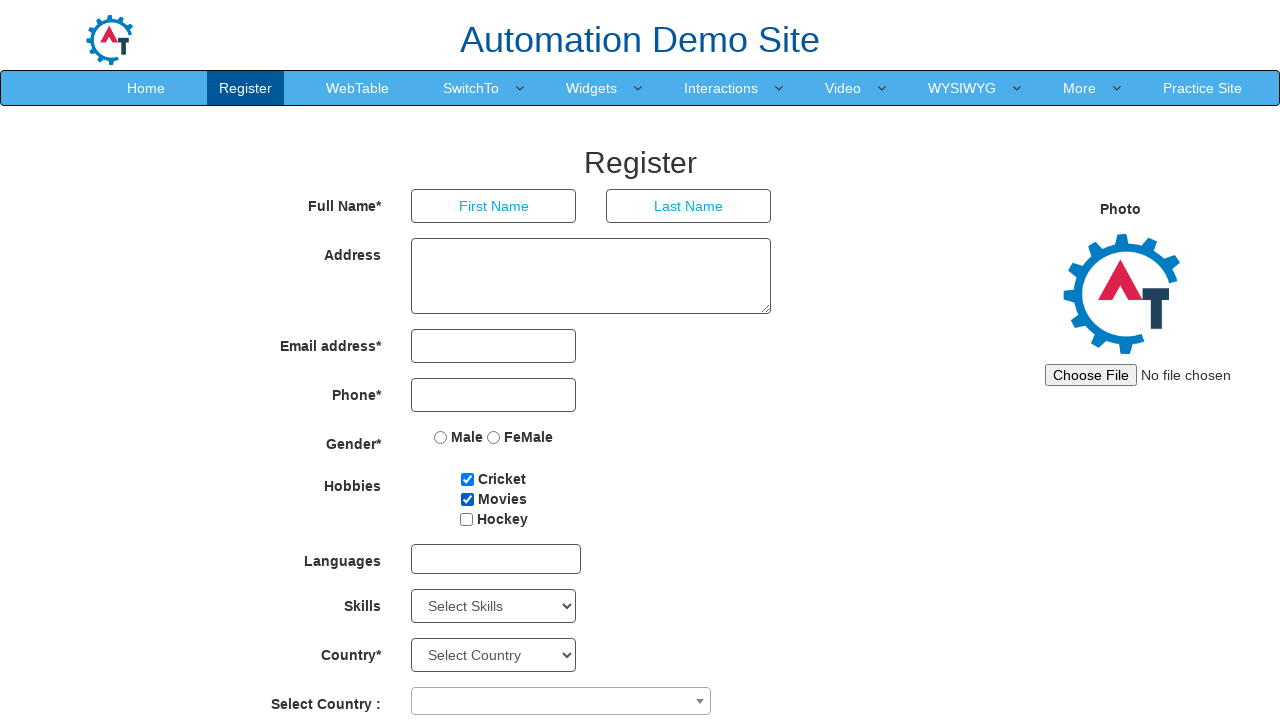

Located checkbox 3 element
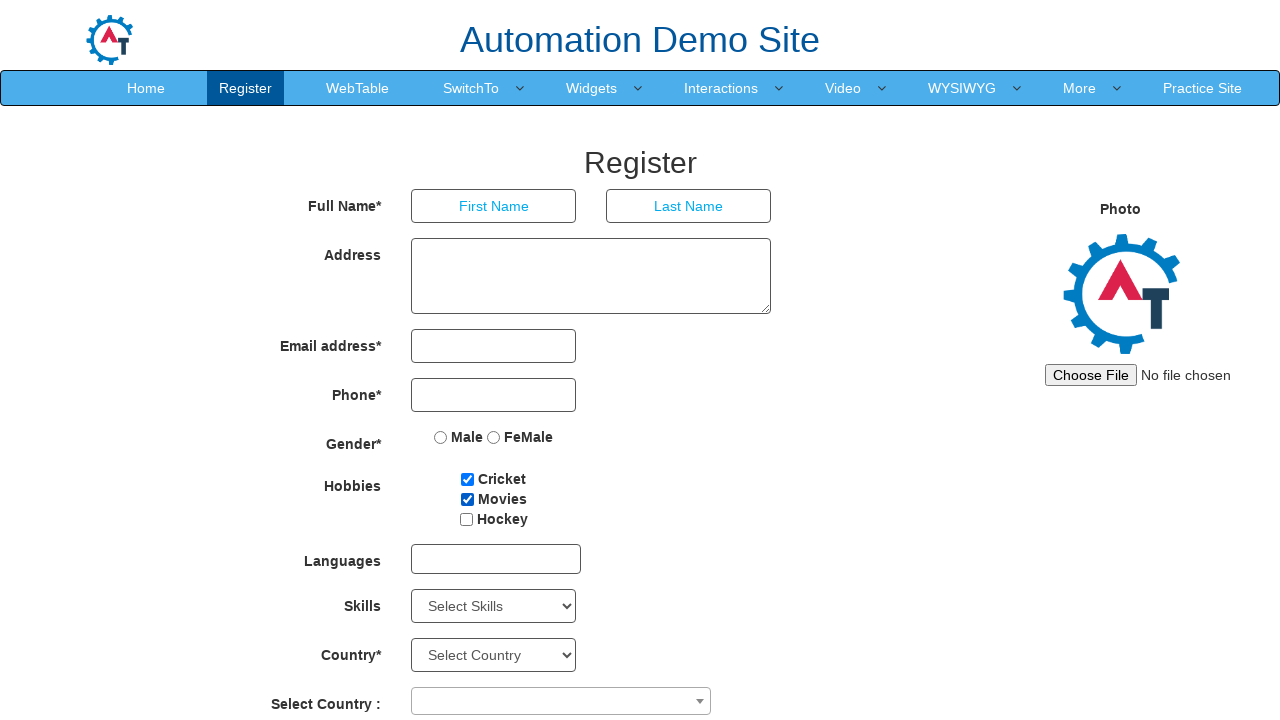

Checked if checkbox 3 is selected
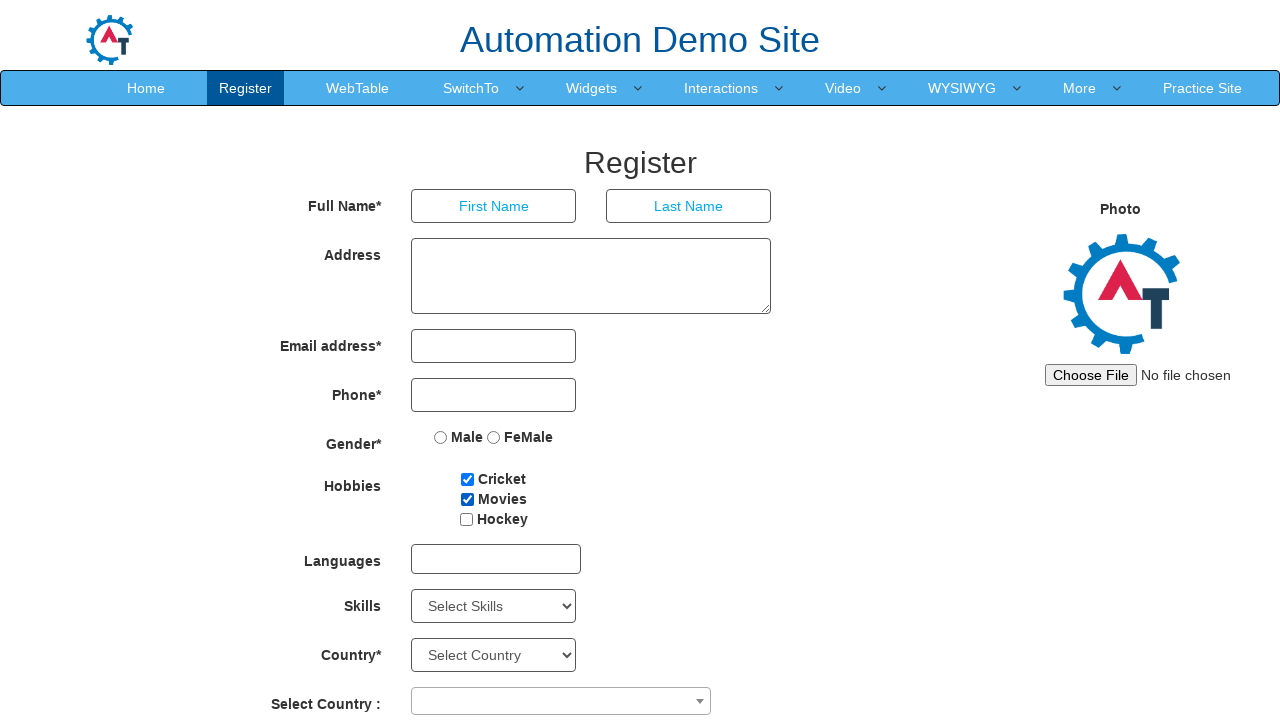

Clicked checkbox 3 to select it at (466, 519) on #checkbox3
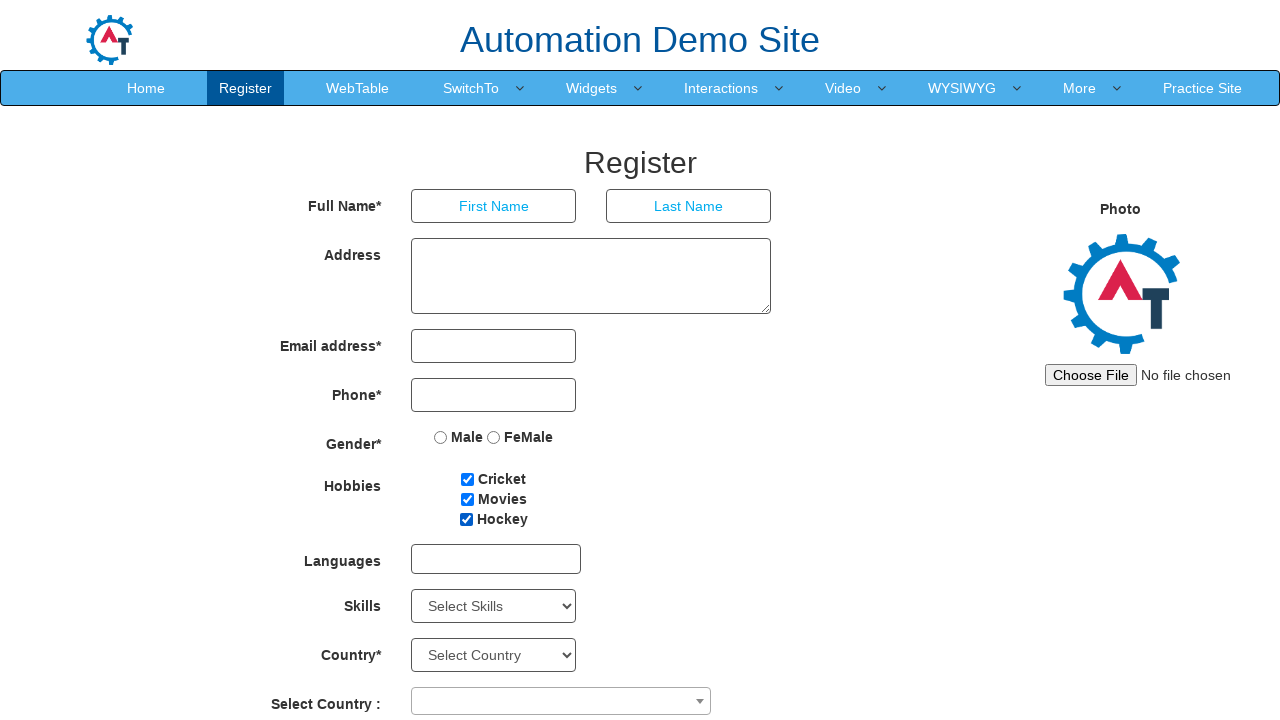

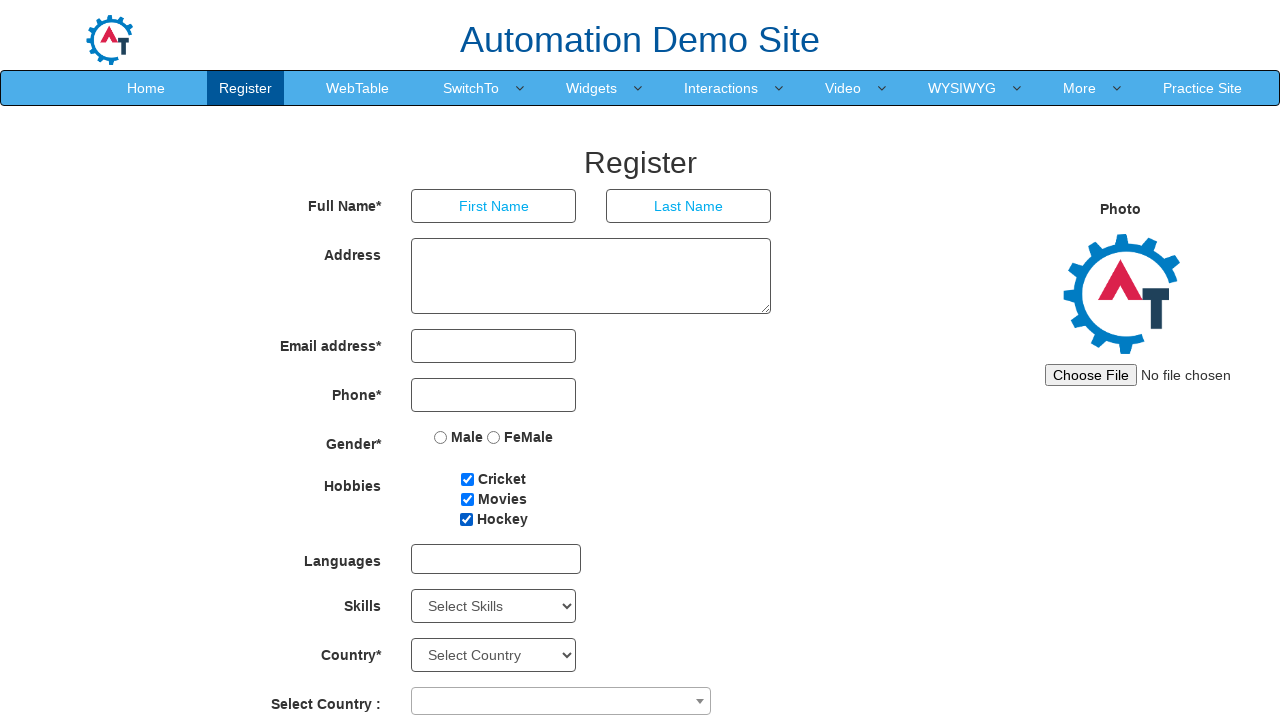